Tests clicking on form label elements on a Selenium practice page, including both left and right clicks on the "Name:" and "Email:" text labels.

Starting URL: https://www.tutorialspoint.com/selenium/practice/selenium_automation_practice.php

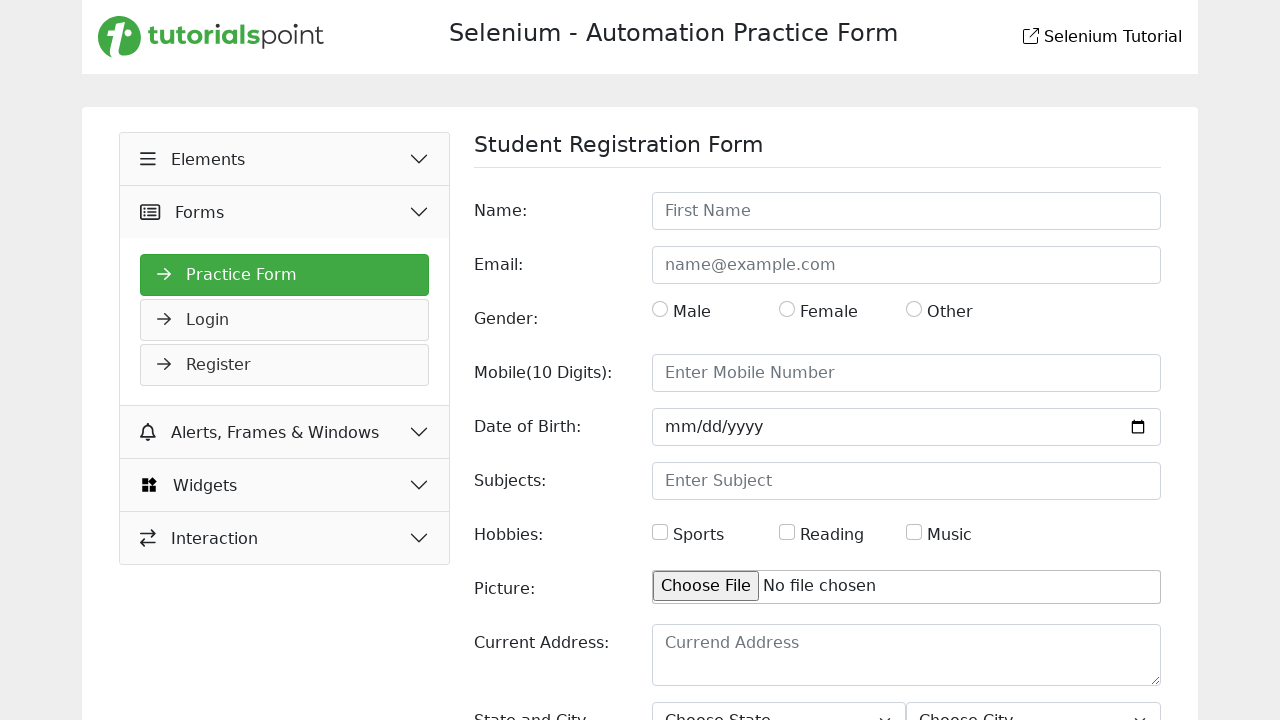

Navigated to Selenium automation practice page
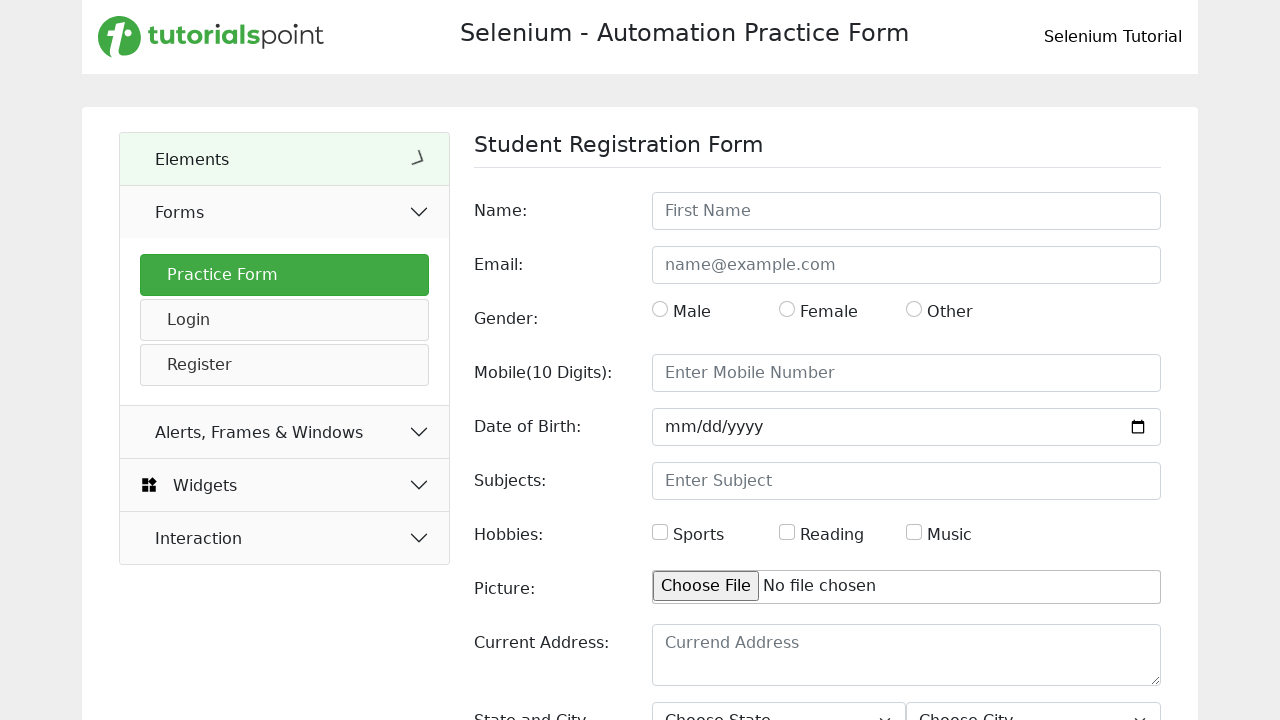

Left-clicked on the 'Name:' text label at (551, 211) on internal:text="Name:"i
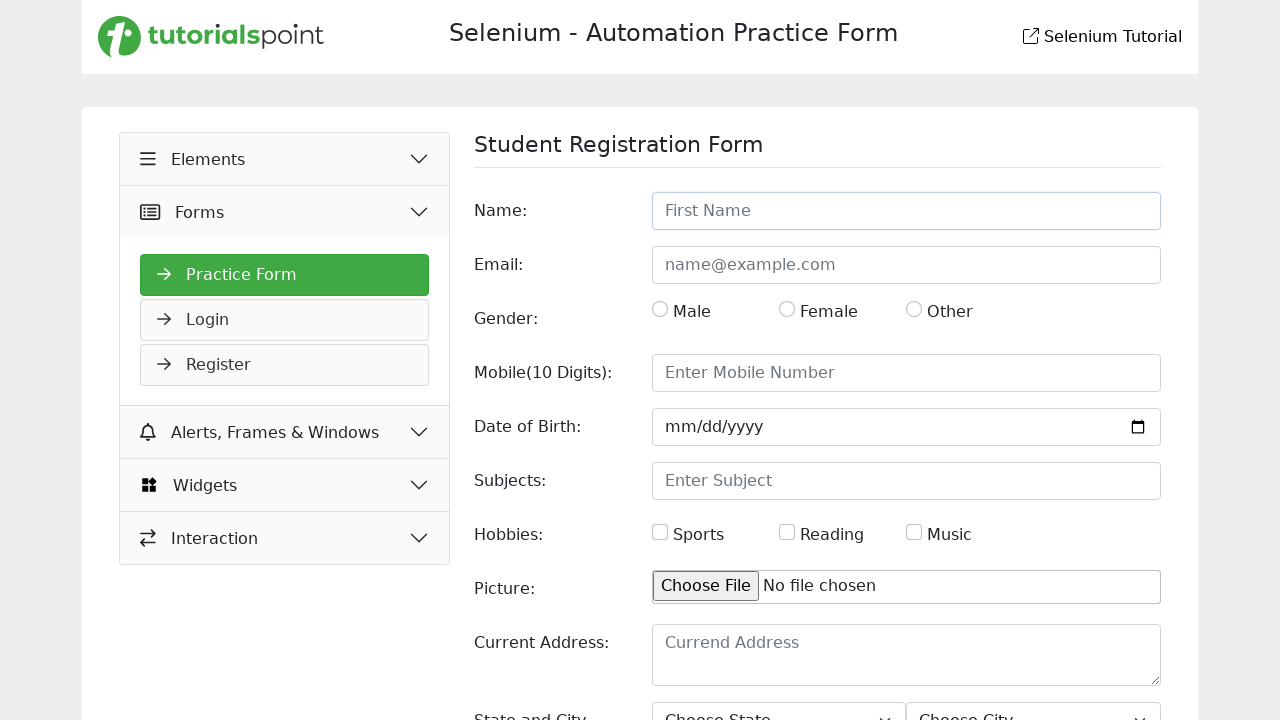

Right-clicked on the 'Email:' text label at (551, 265) on internal:text="Email:"i
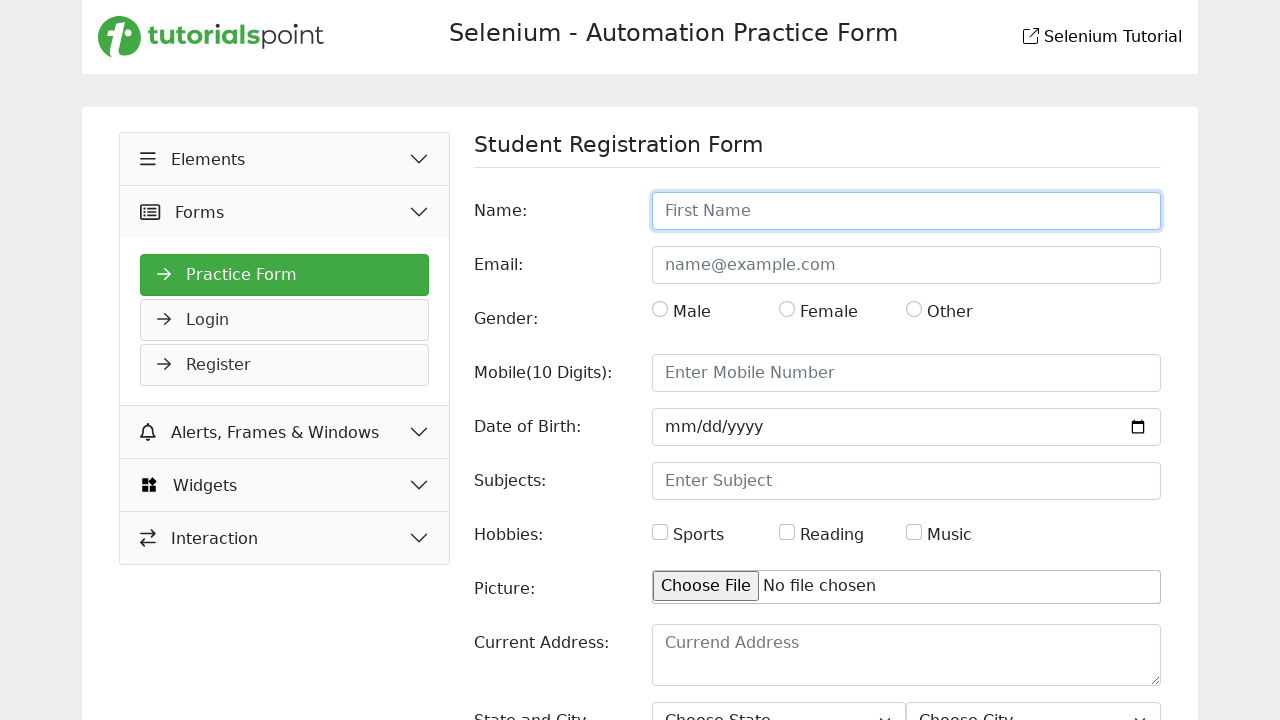

Left-clicked on the 'Email:' text label at (551, 265) on internal:text="Email:"i
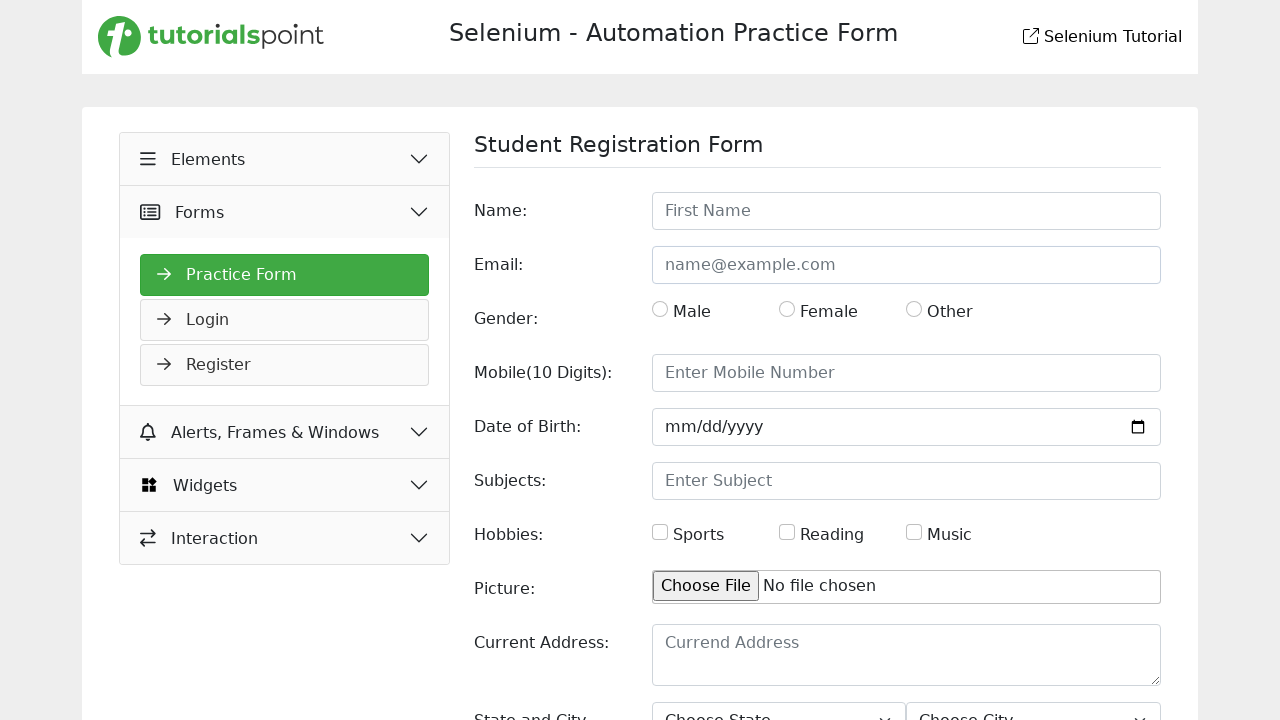

Right-clicked on the 'Email:' text label again at (551, 265) on internal:text="Email:"i
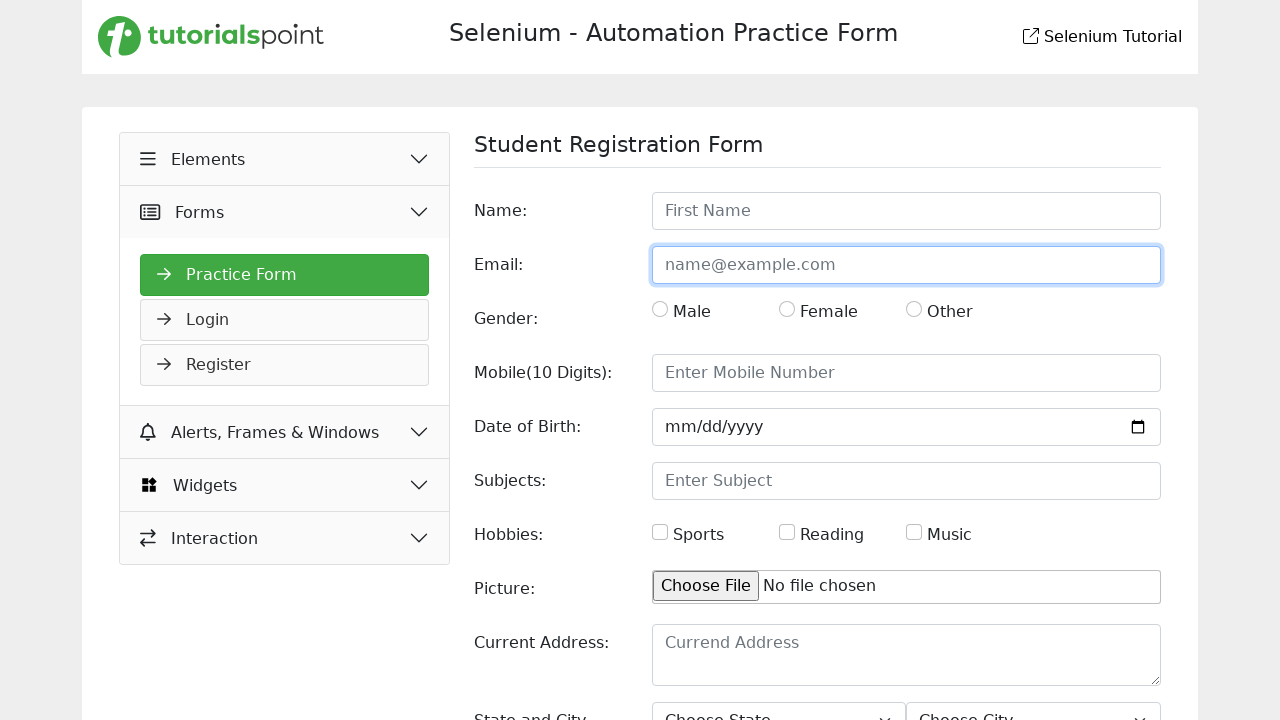

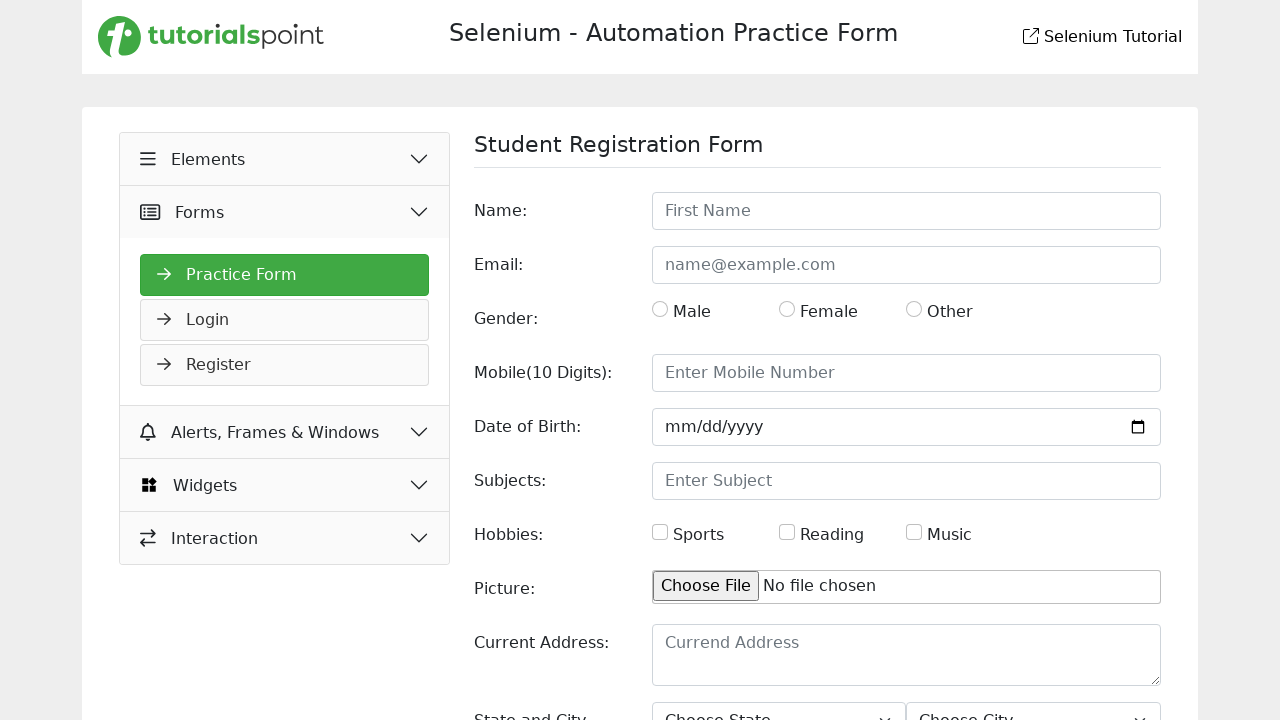